Tests passenger dropdown functionality by opening the dropdown, incrementing the adult passenger count 5 times, and closing the dropdown to verify the selection

Starting URL: https://rahulshettyacademy.com/dropdownsPractise/

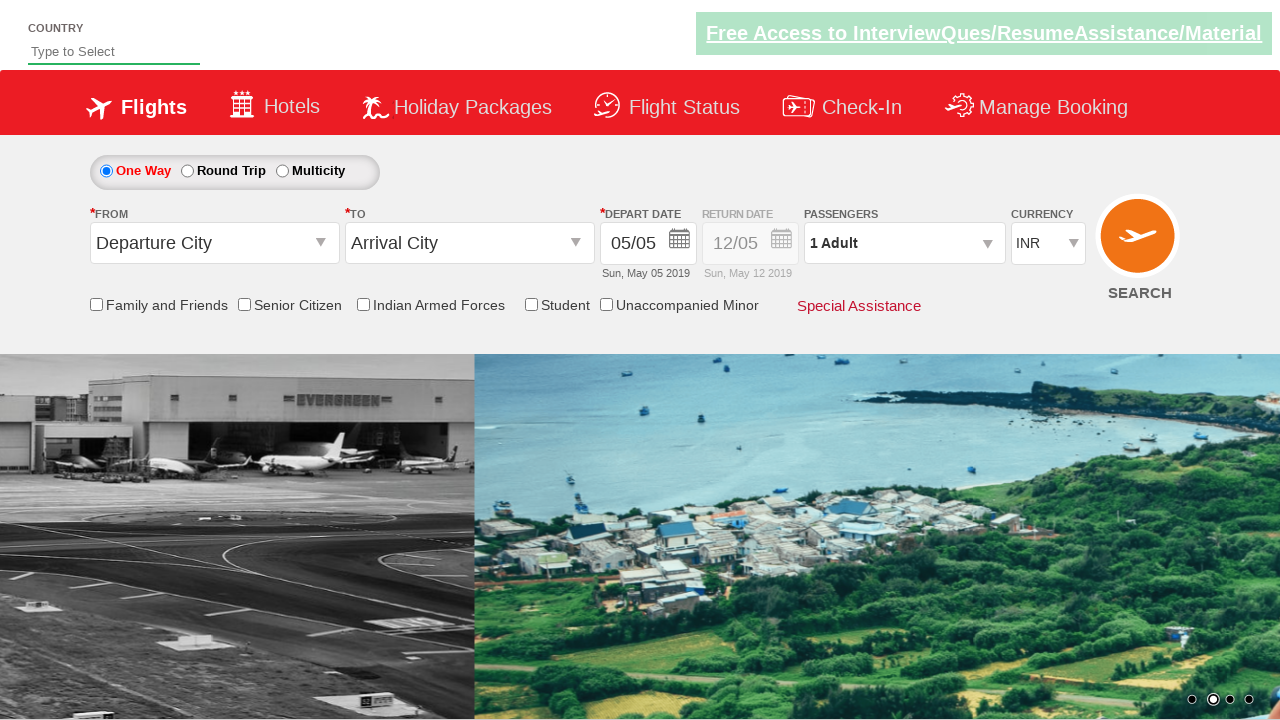

Clicked on passenger dropdown to open it at (904, 243) on #divpaxinfo
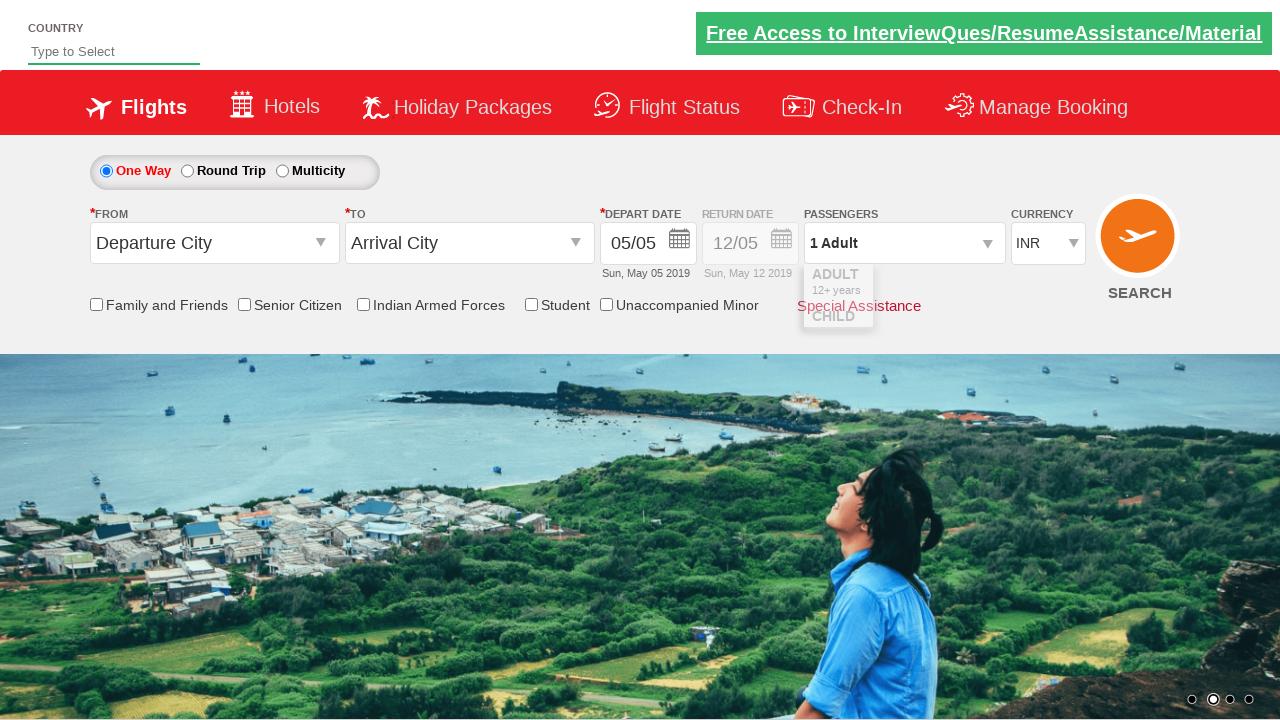

Dropdown opened and increment adult button became visible
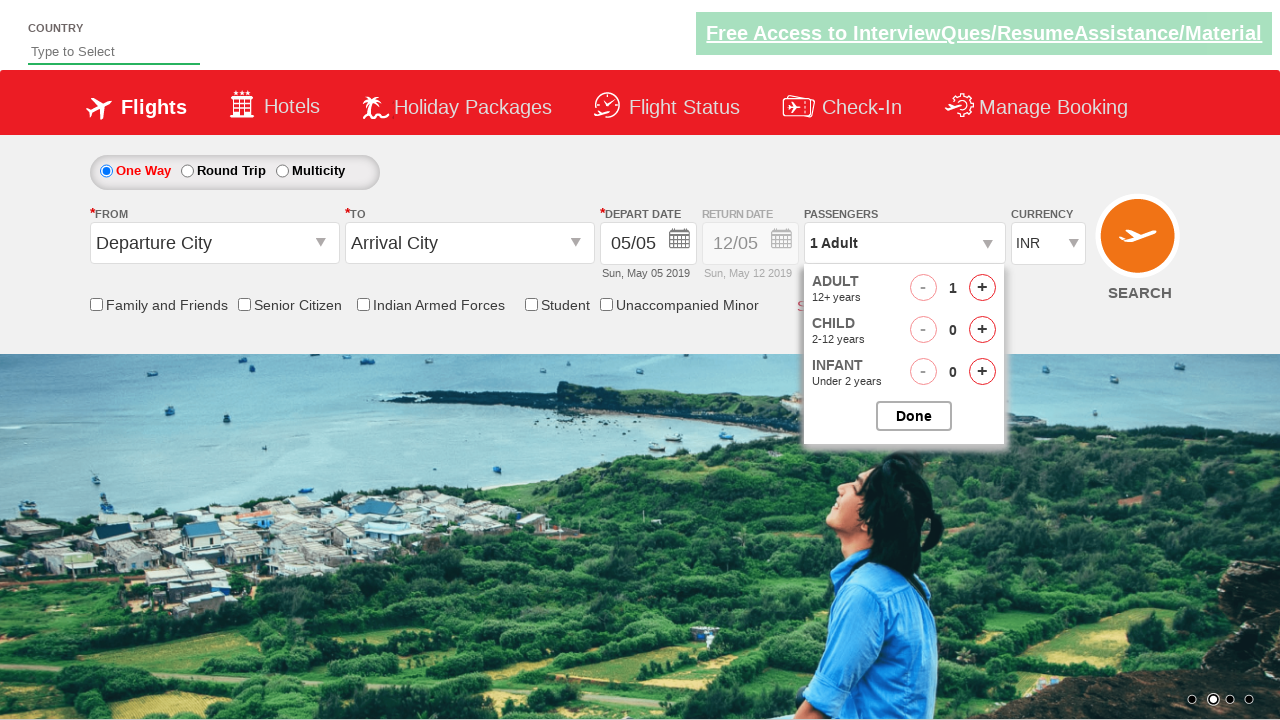

Clicked increment adult button (click 1 of 5) at (982, 288) on #hrefIncAdt
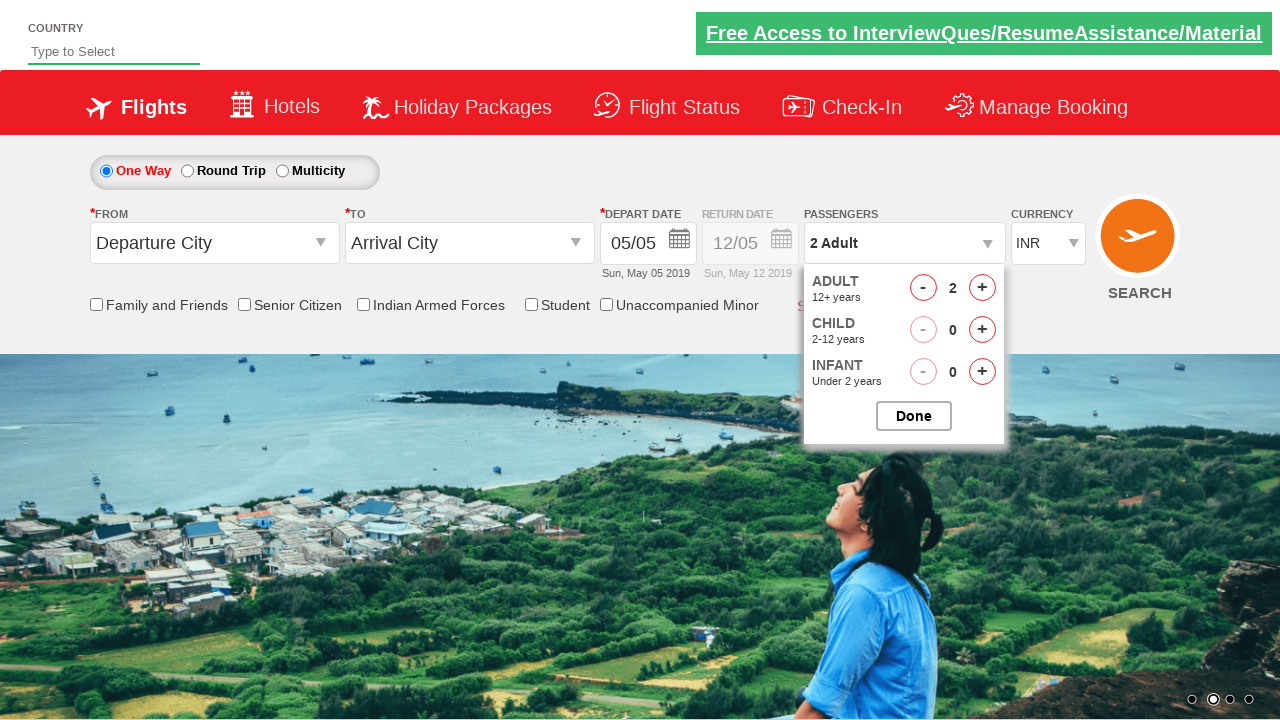

Clicked increment adult button (click 2 of 5) at (982, 288) on #hrefIncAdt
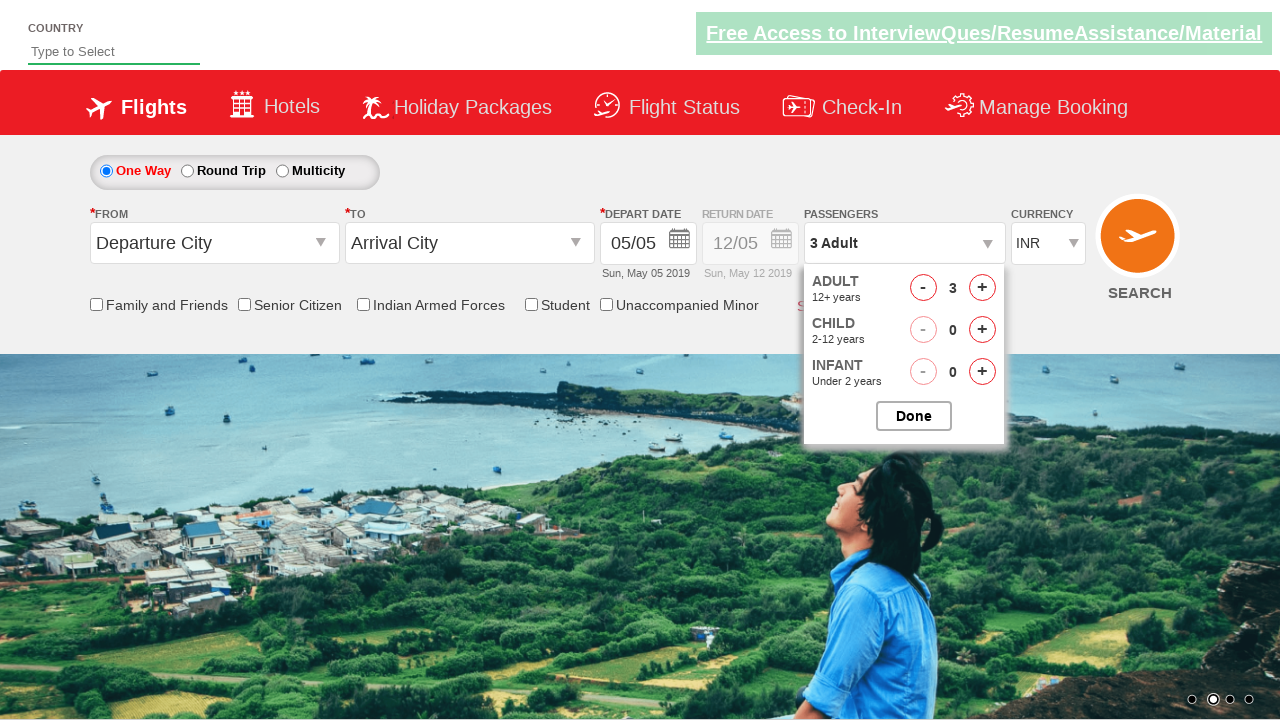

Clicked increment adult button (click 3 of 5) at (982, 288) on #hrefIncAdt
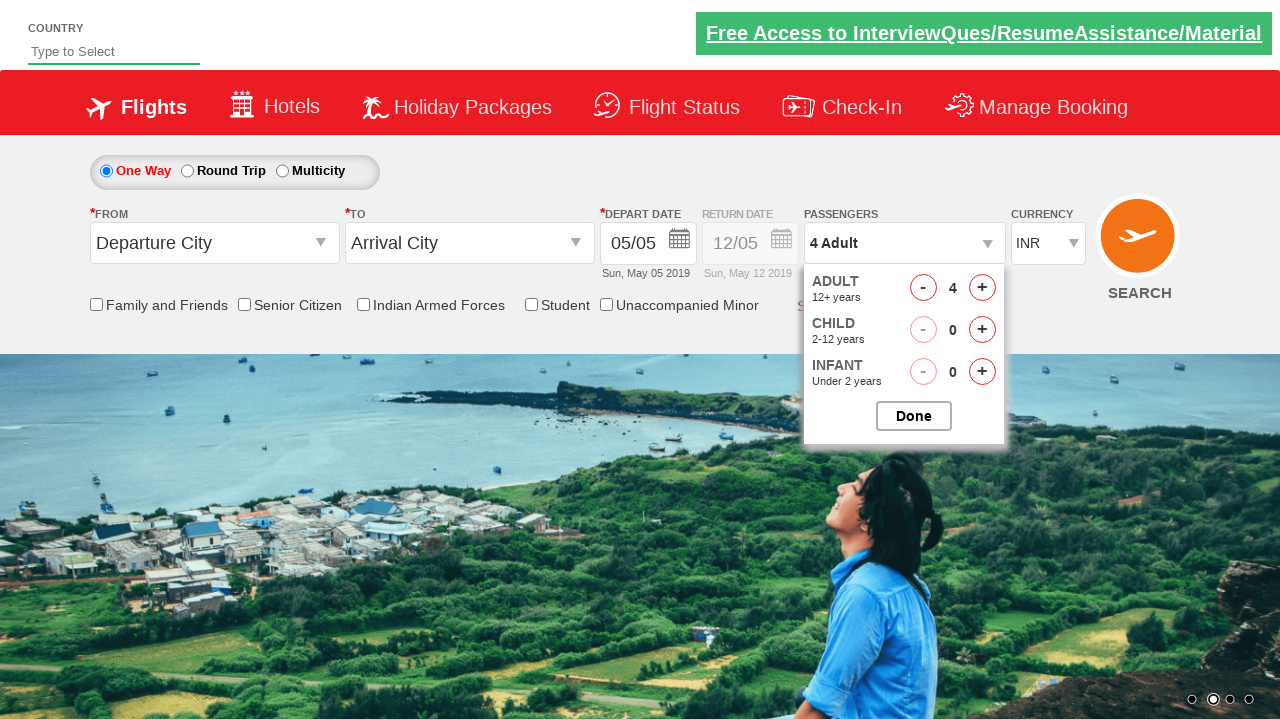

Clicked increment adult button (click 4 of 5) at (982, 288) on #hrefIncAdt
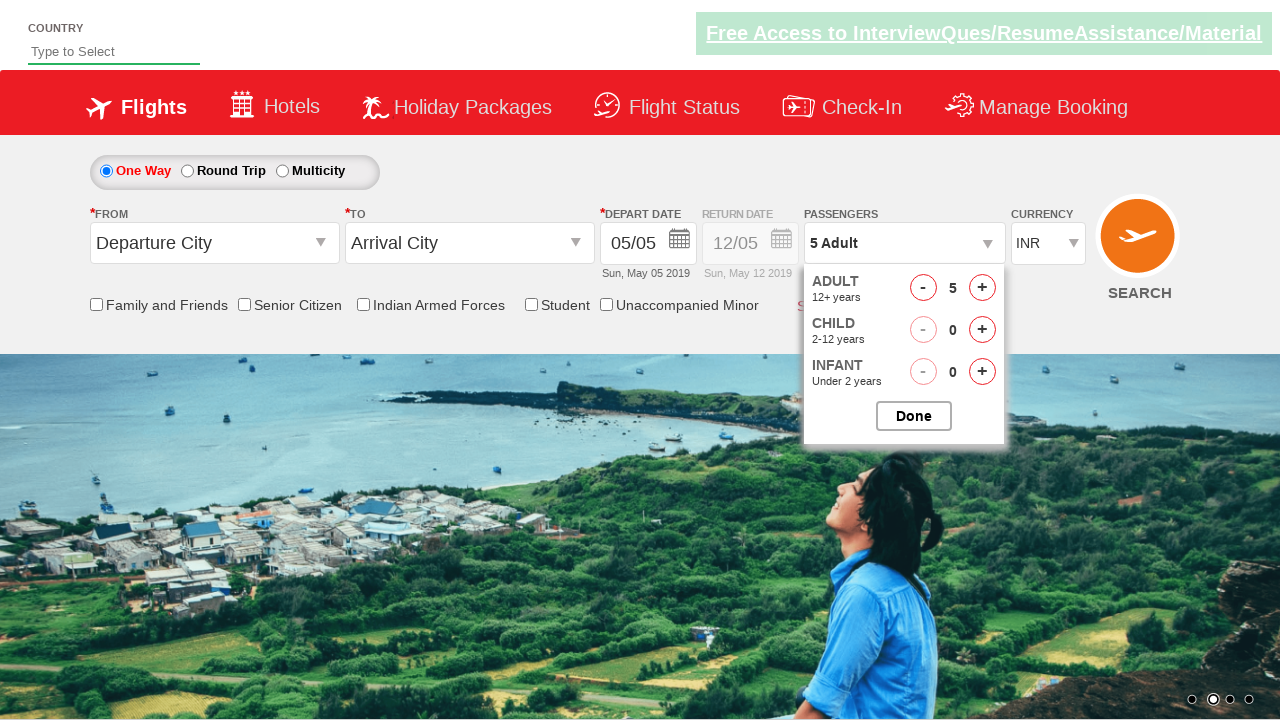

Clicked increment adult button (click 5 of 5) at (982, 288) on #hrefIncAdt
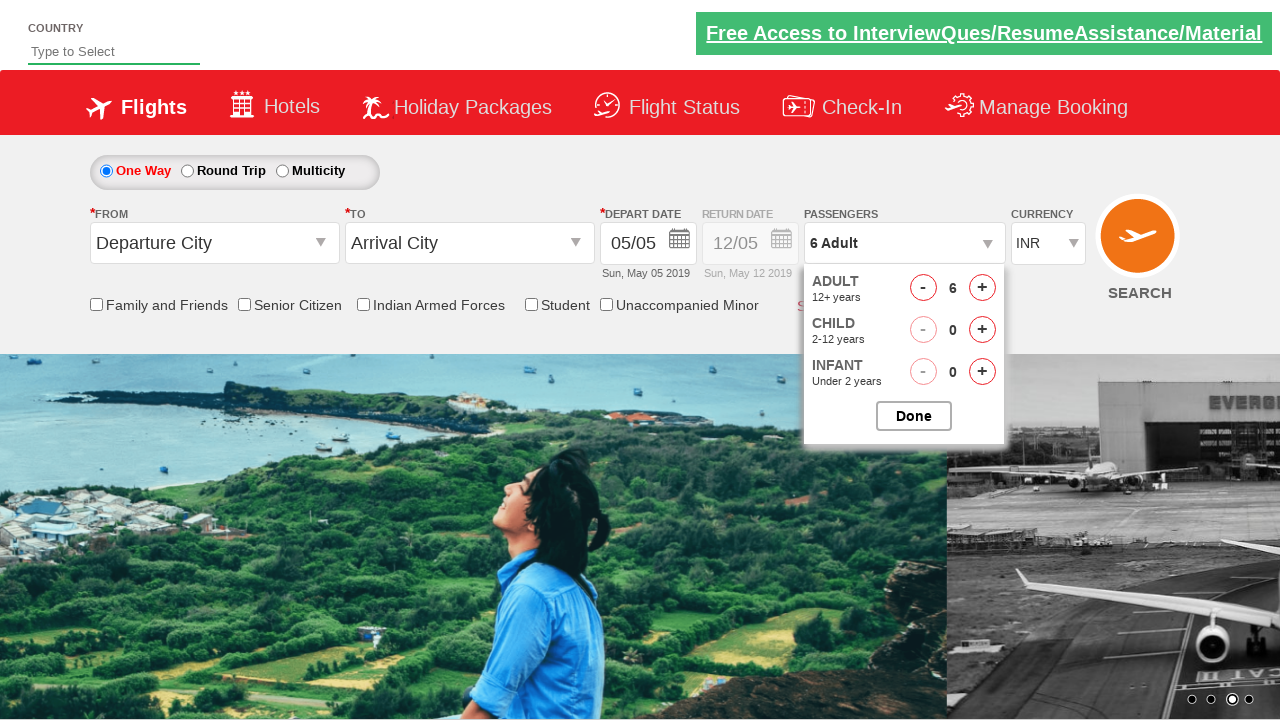

Clicked button to close passenger options dropdown at (914, 416) on #btnclosepaxoption
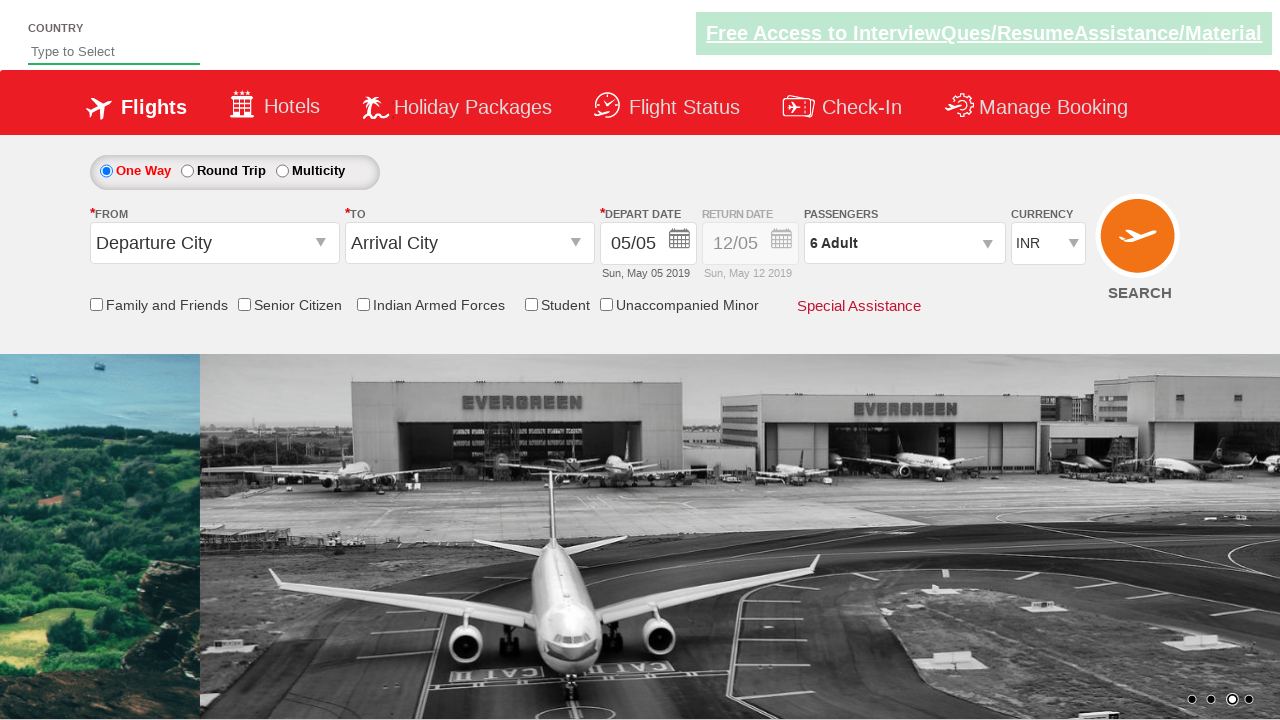

Dropdown closed and passenger selection updated
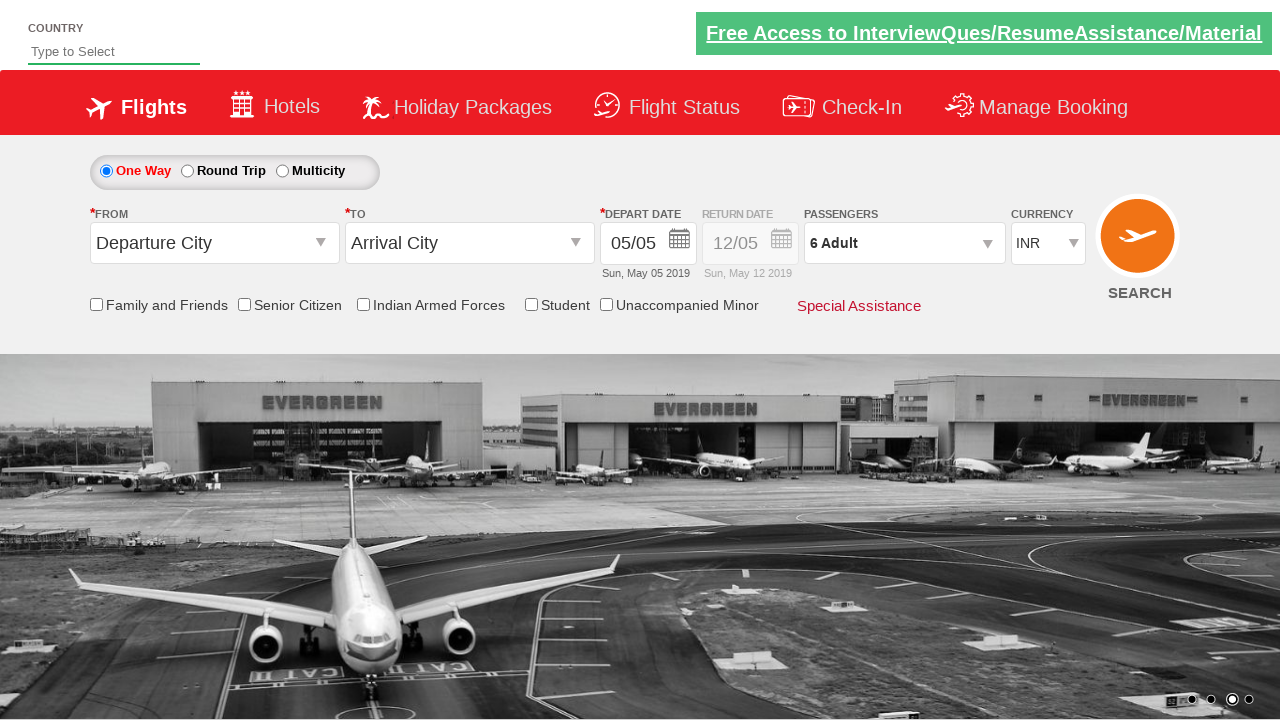

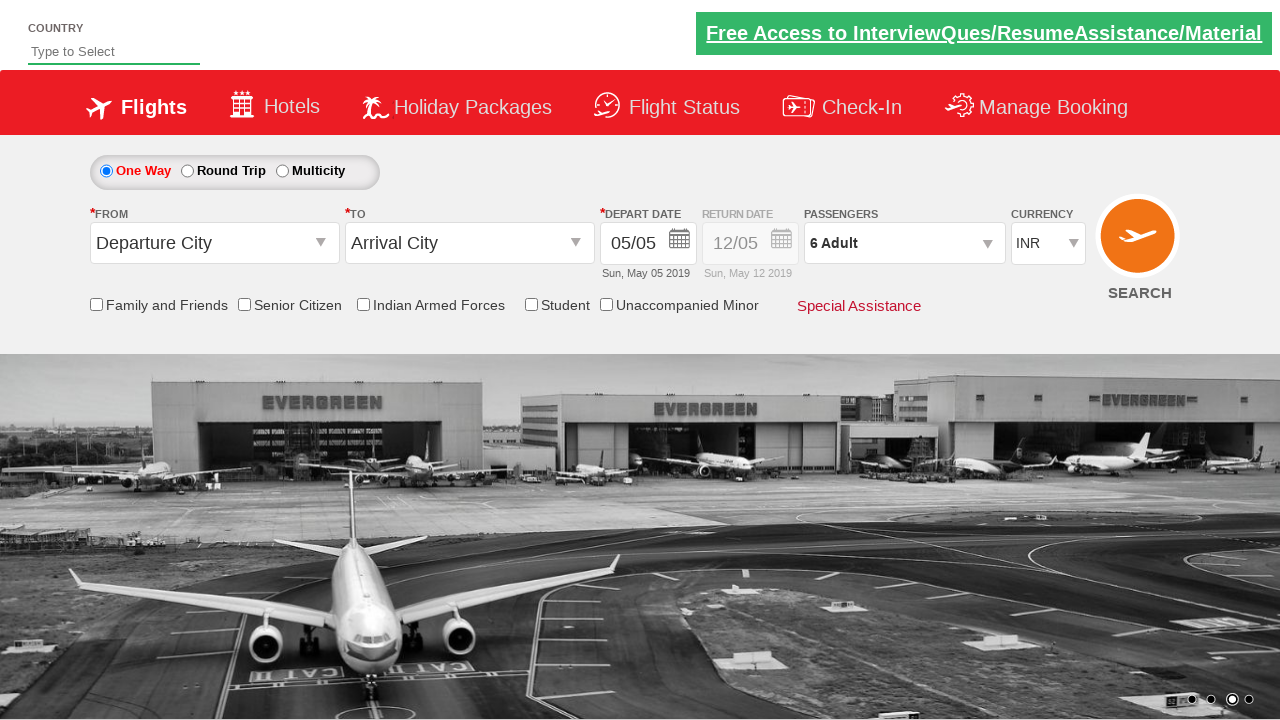